Tests various JavaScript alert interactions including simple alerts, timer-based alerts, confirmation dialogs, and prompt dialogs on a demo website

Starting URL: https://demoqa.com/alerts

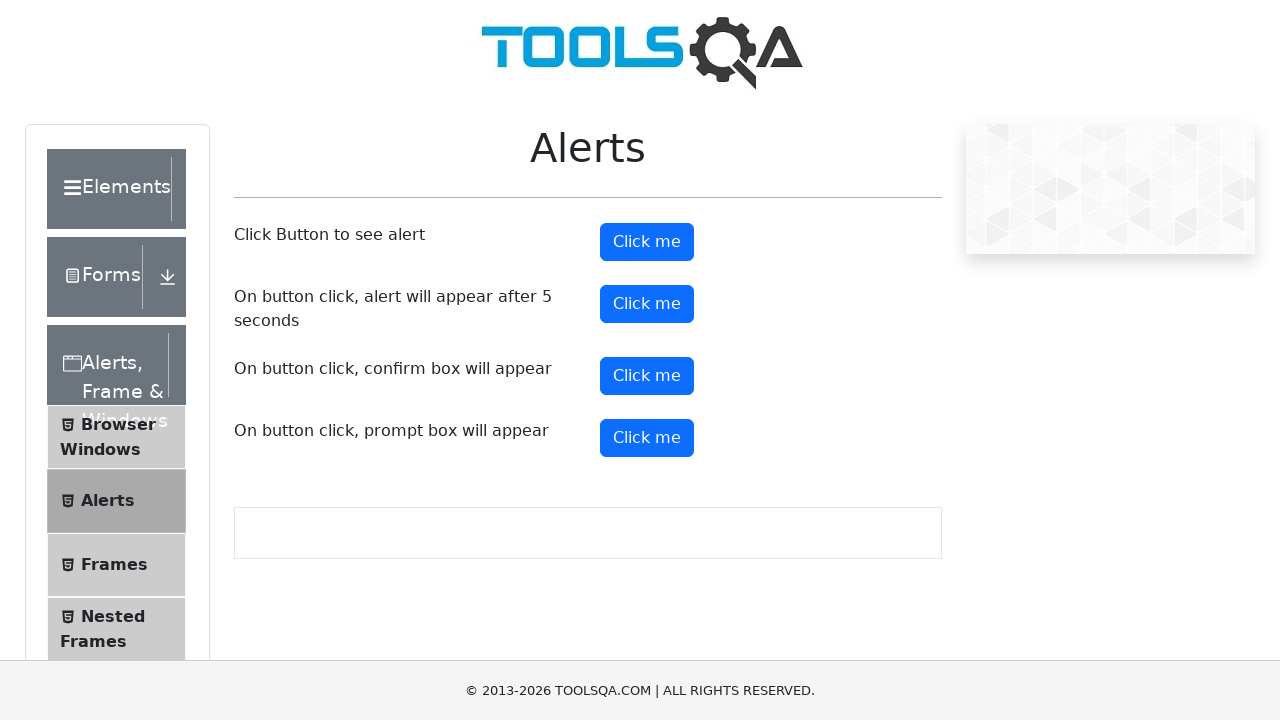

Set viewport to 1920x1080
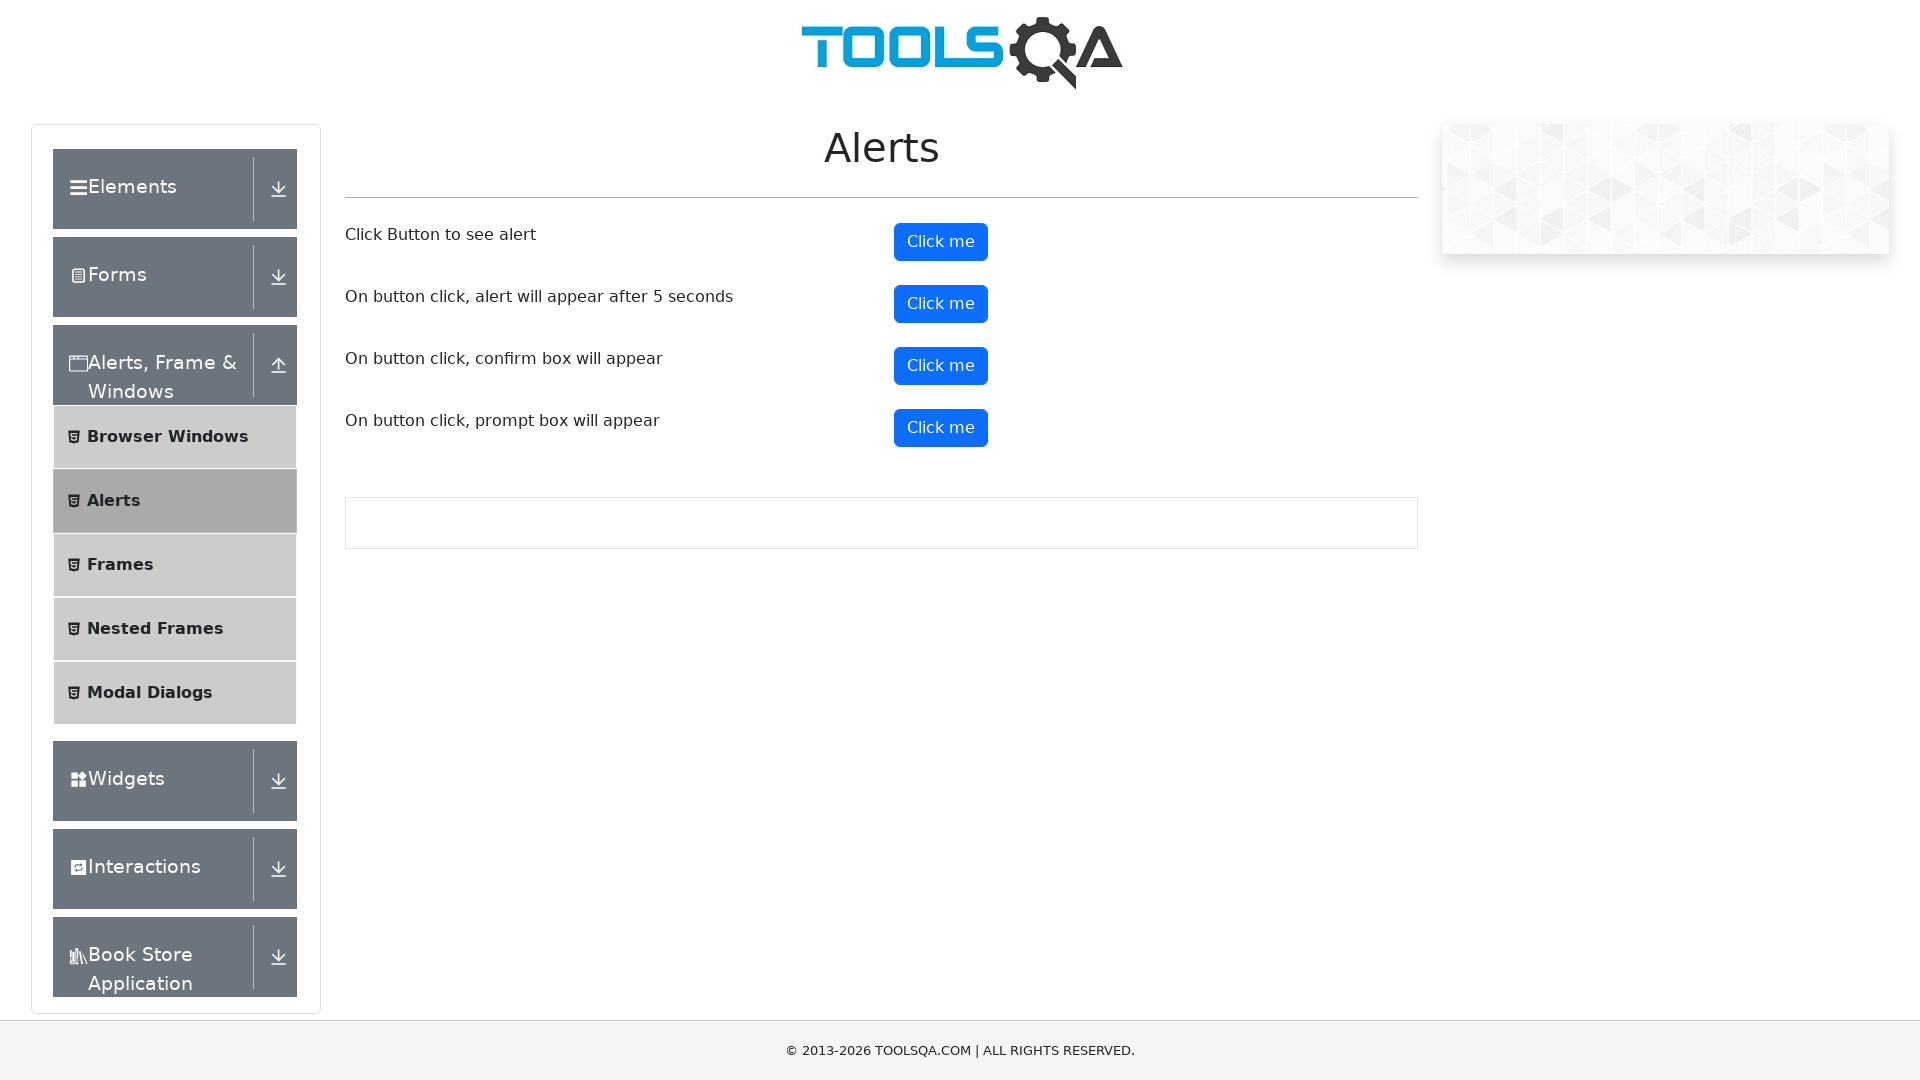

Clicked simple alert button at (941, 242) on #alertButton
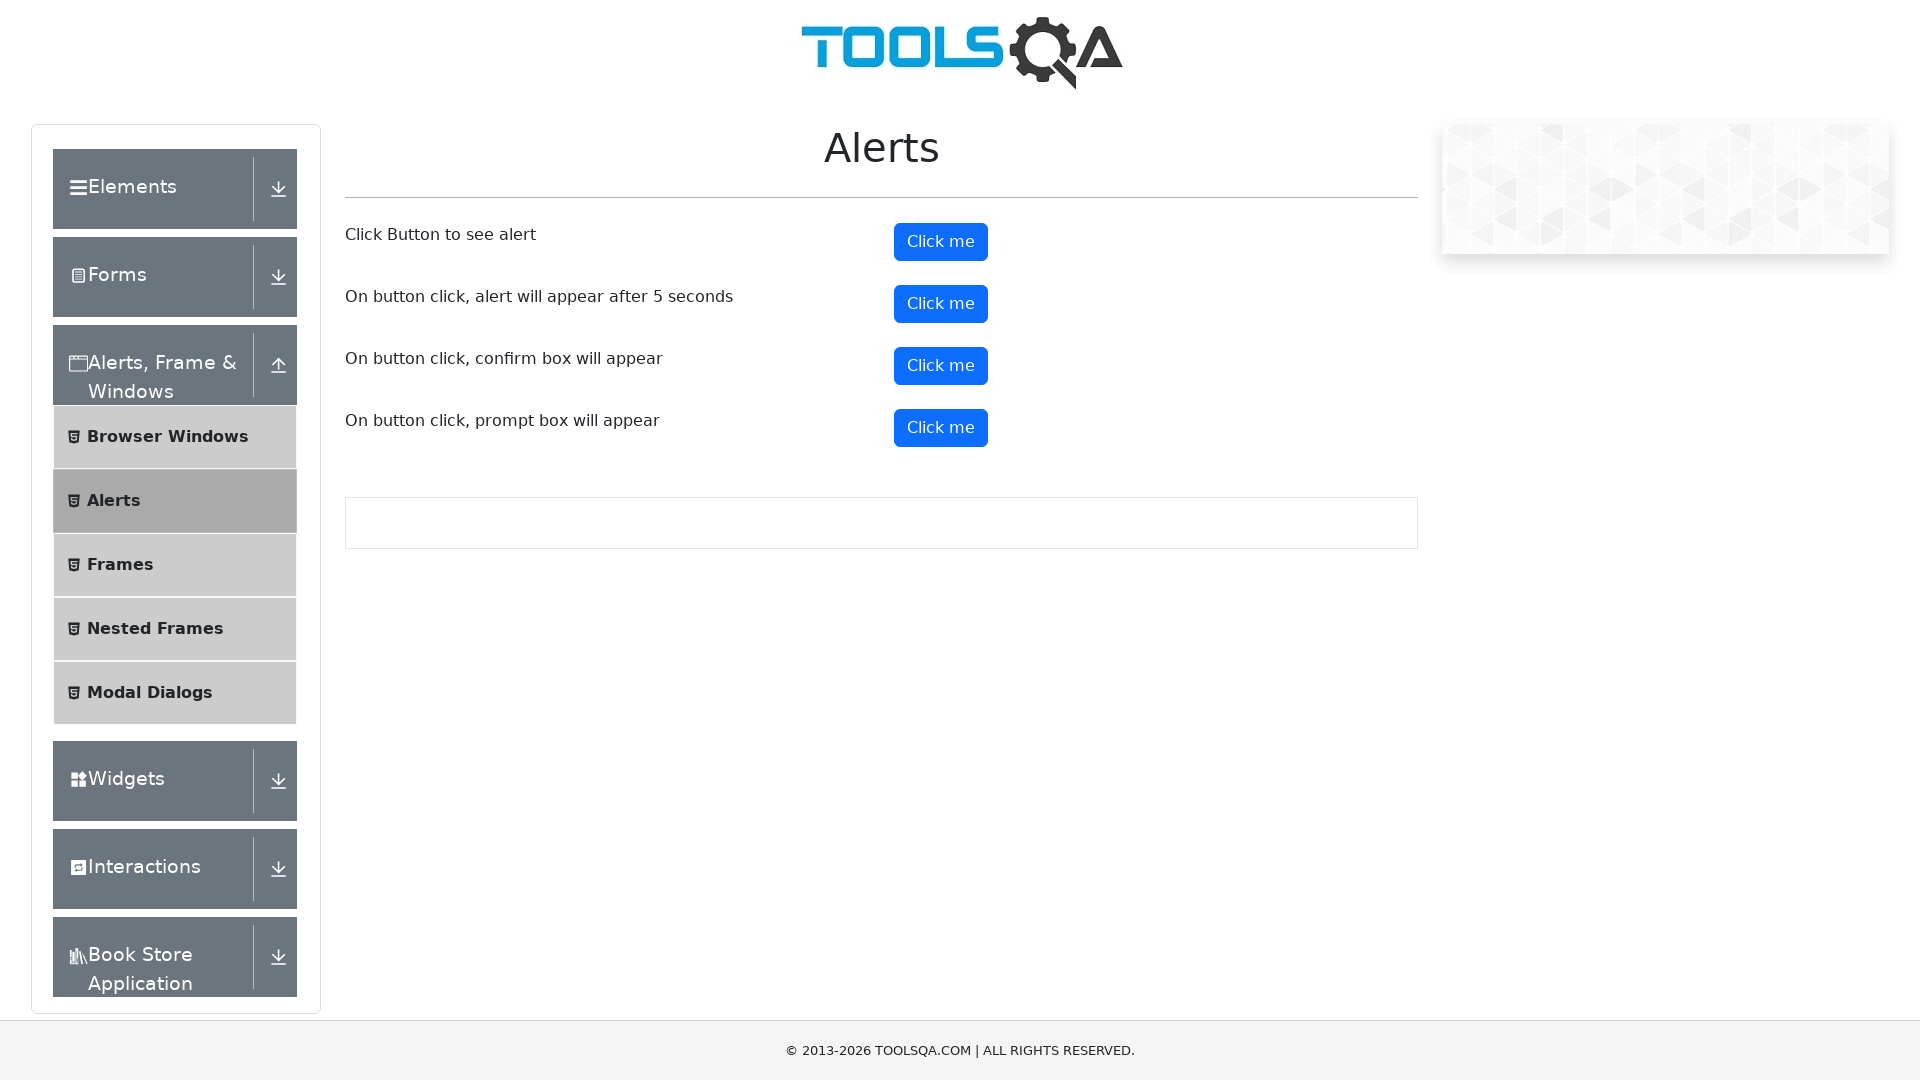

Accepted simple alert dialog
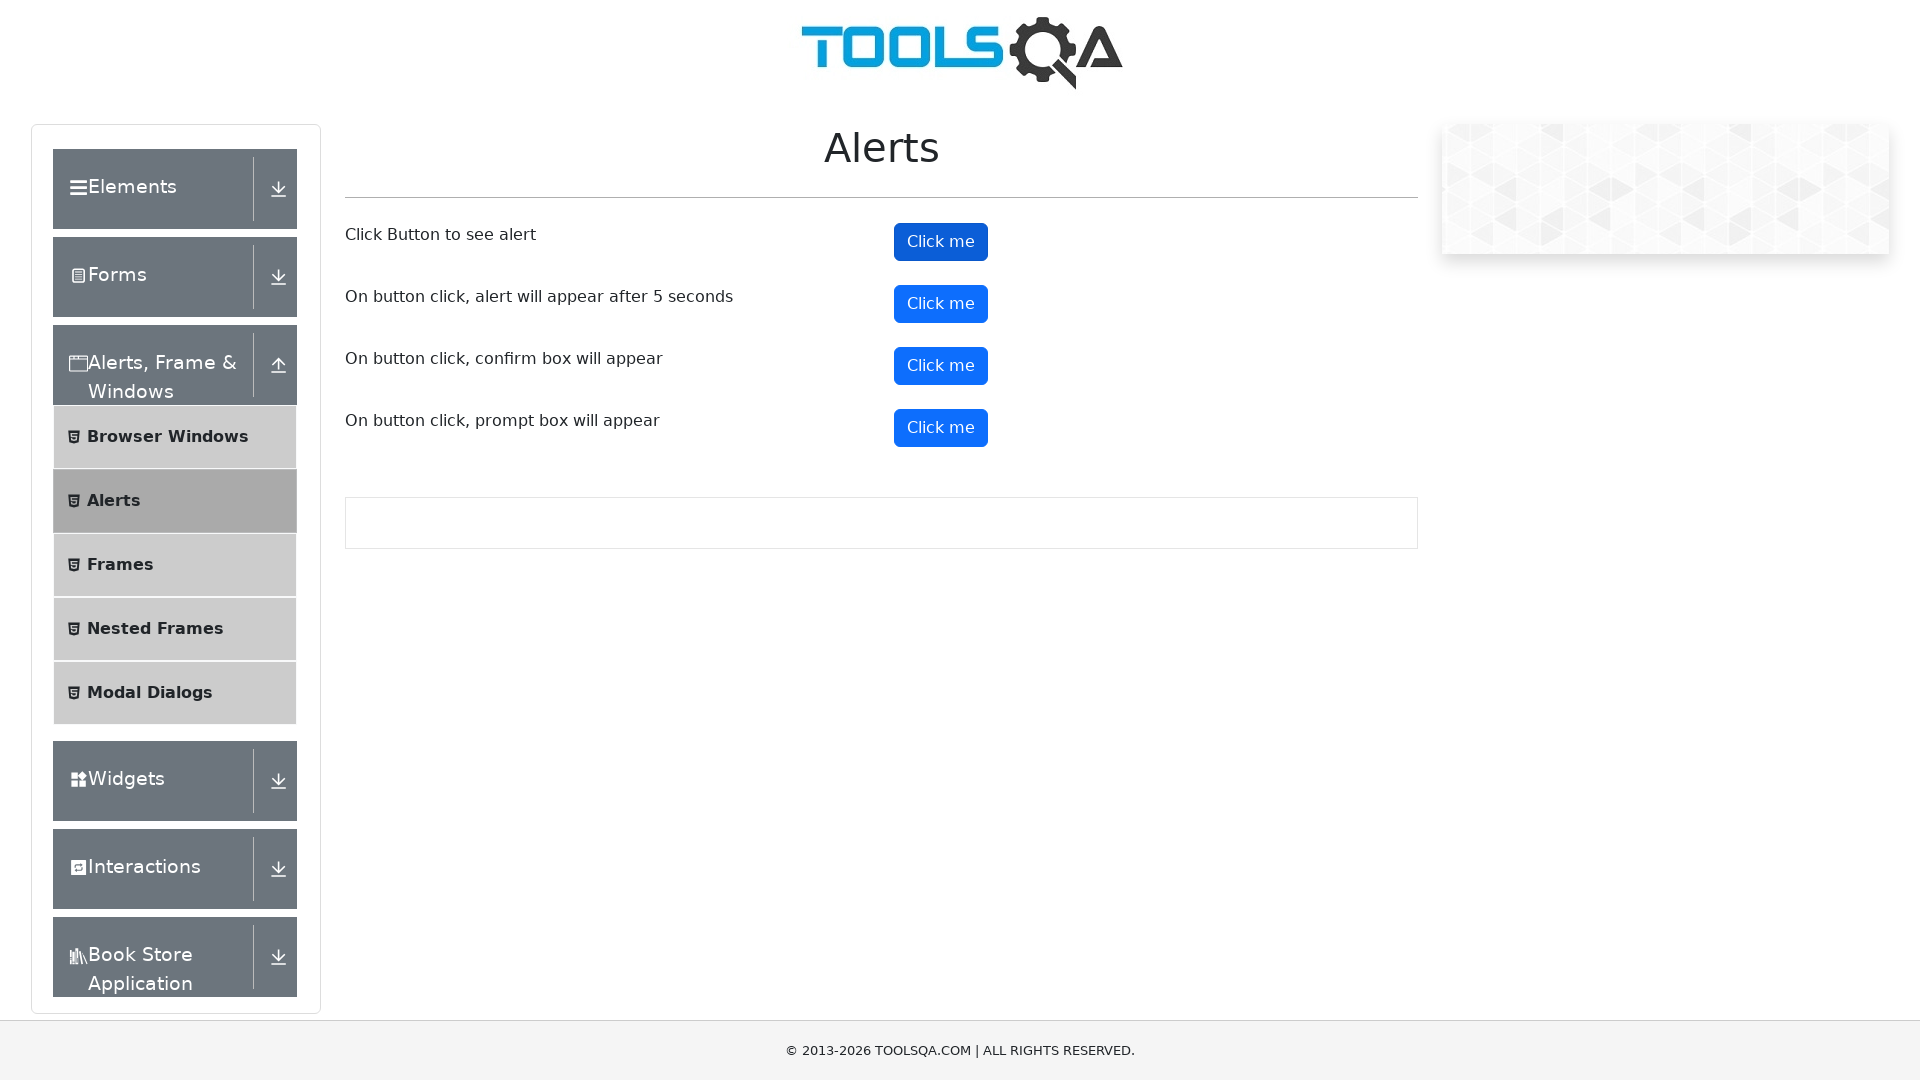

Clicked timer alert button at (941, 304) on #timerAlertButton
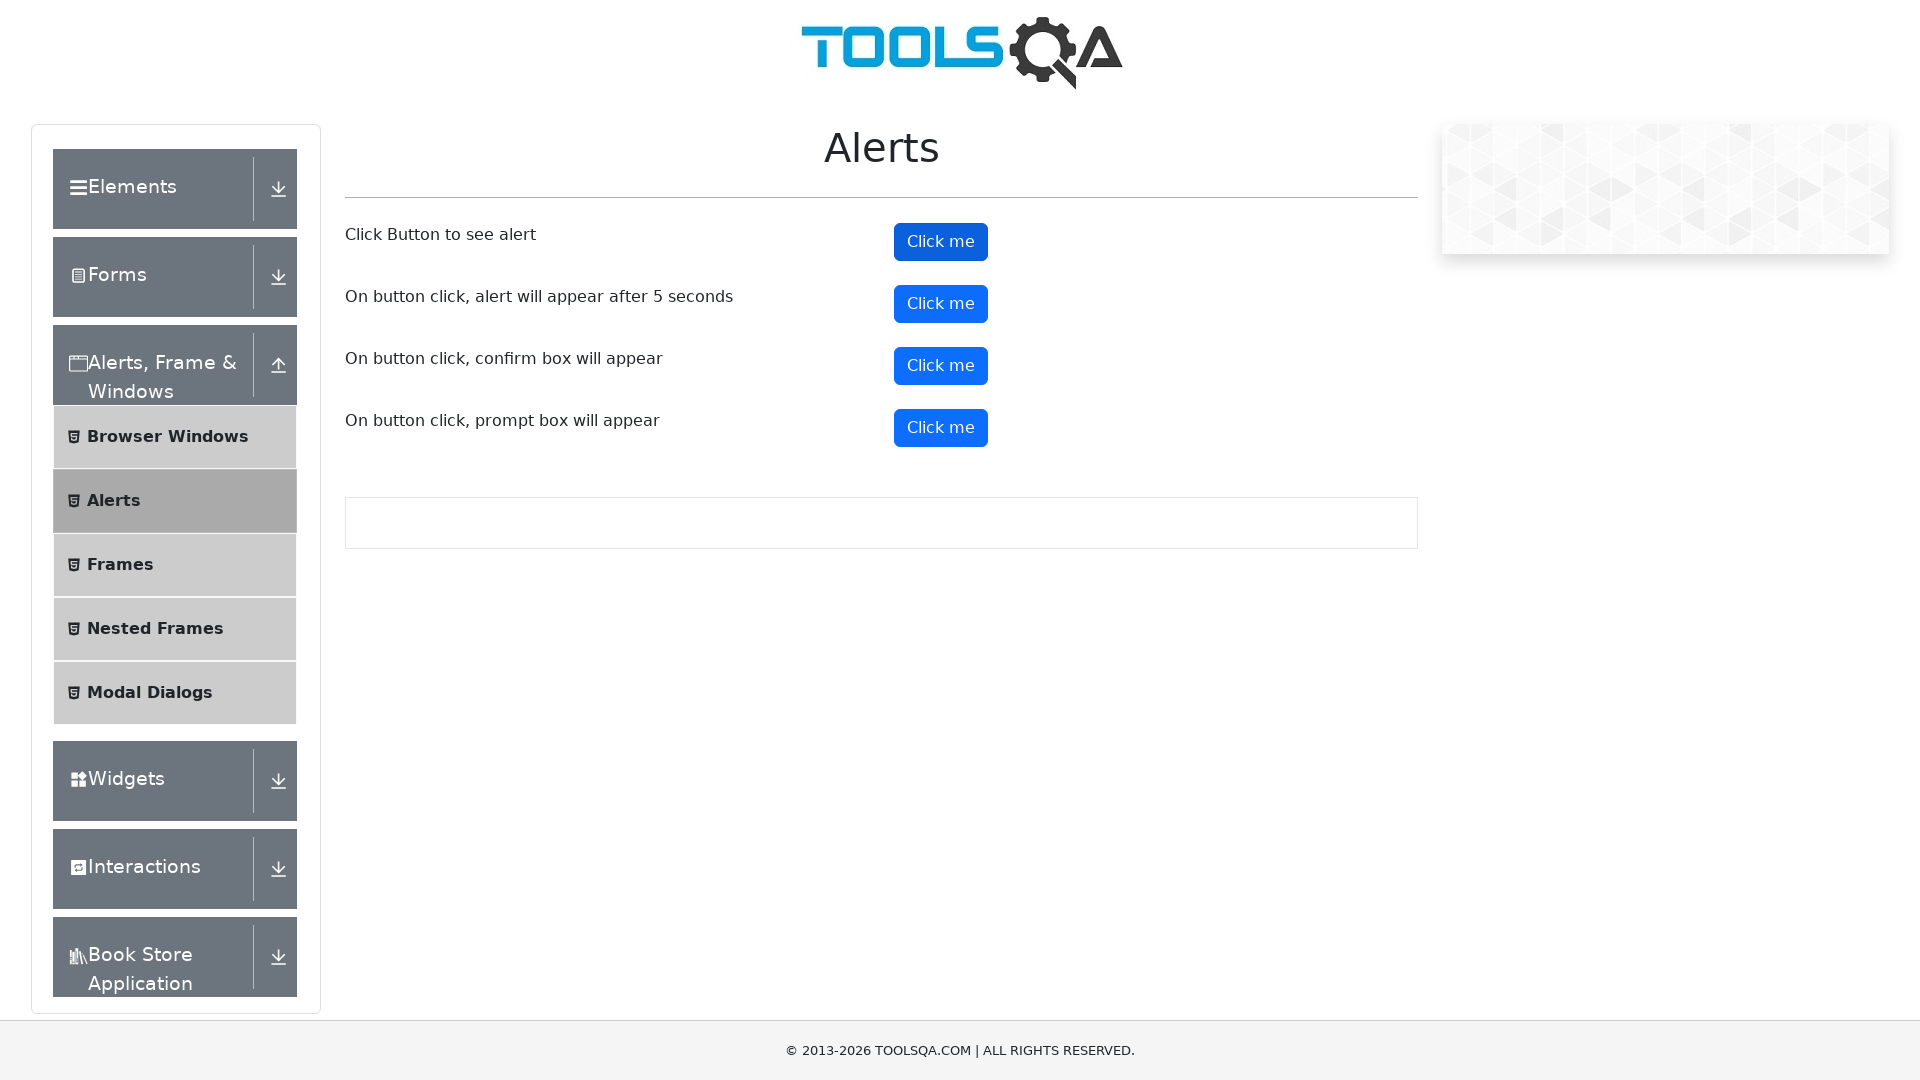

Waited 5.5 seconds for delayed alert
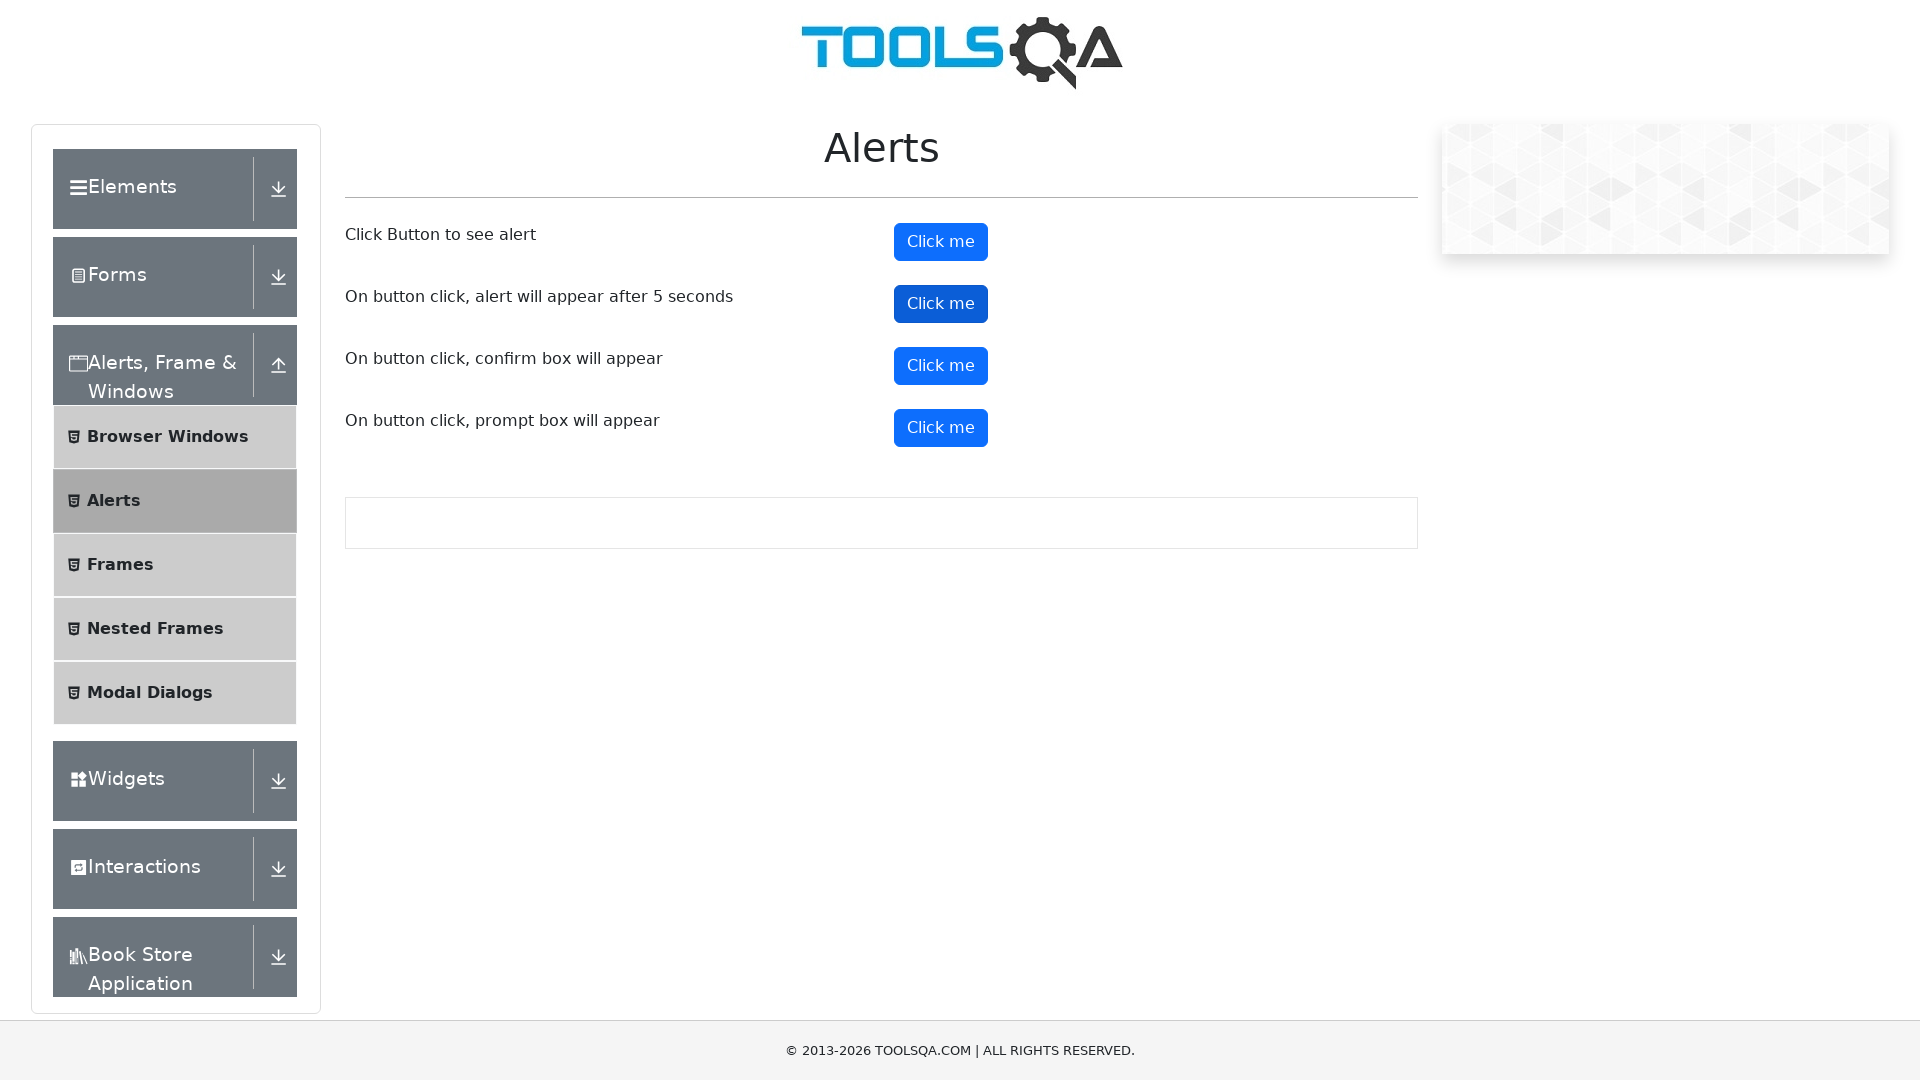

Accepted delayed alert dialog
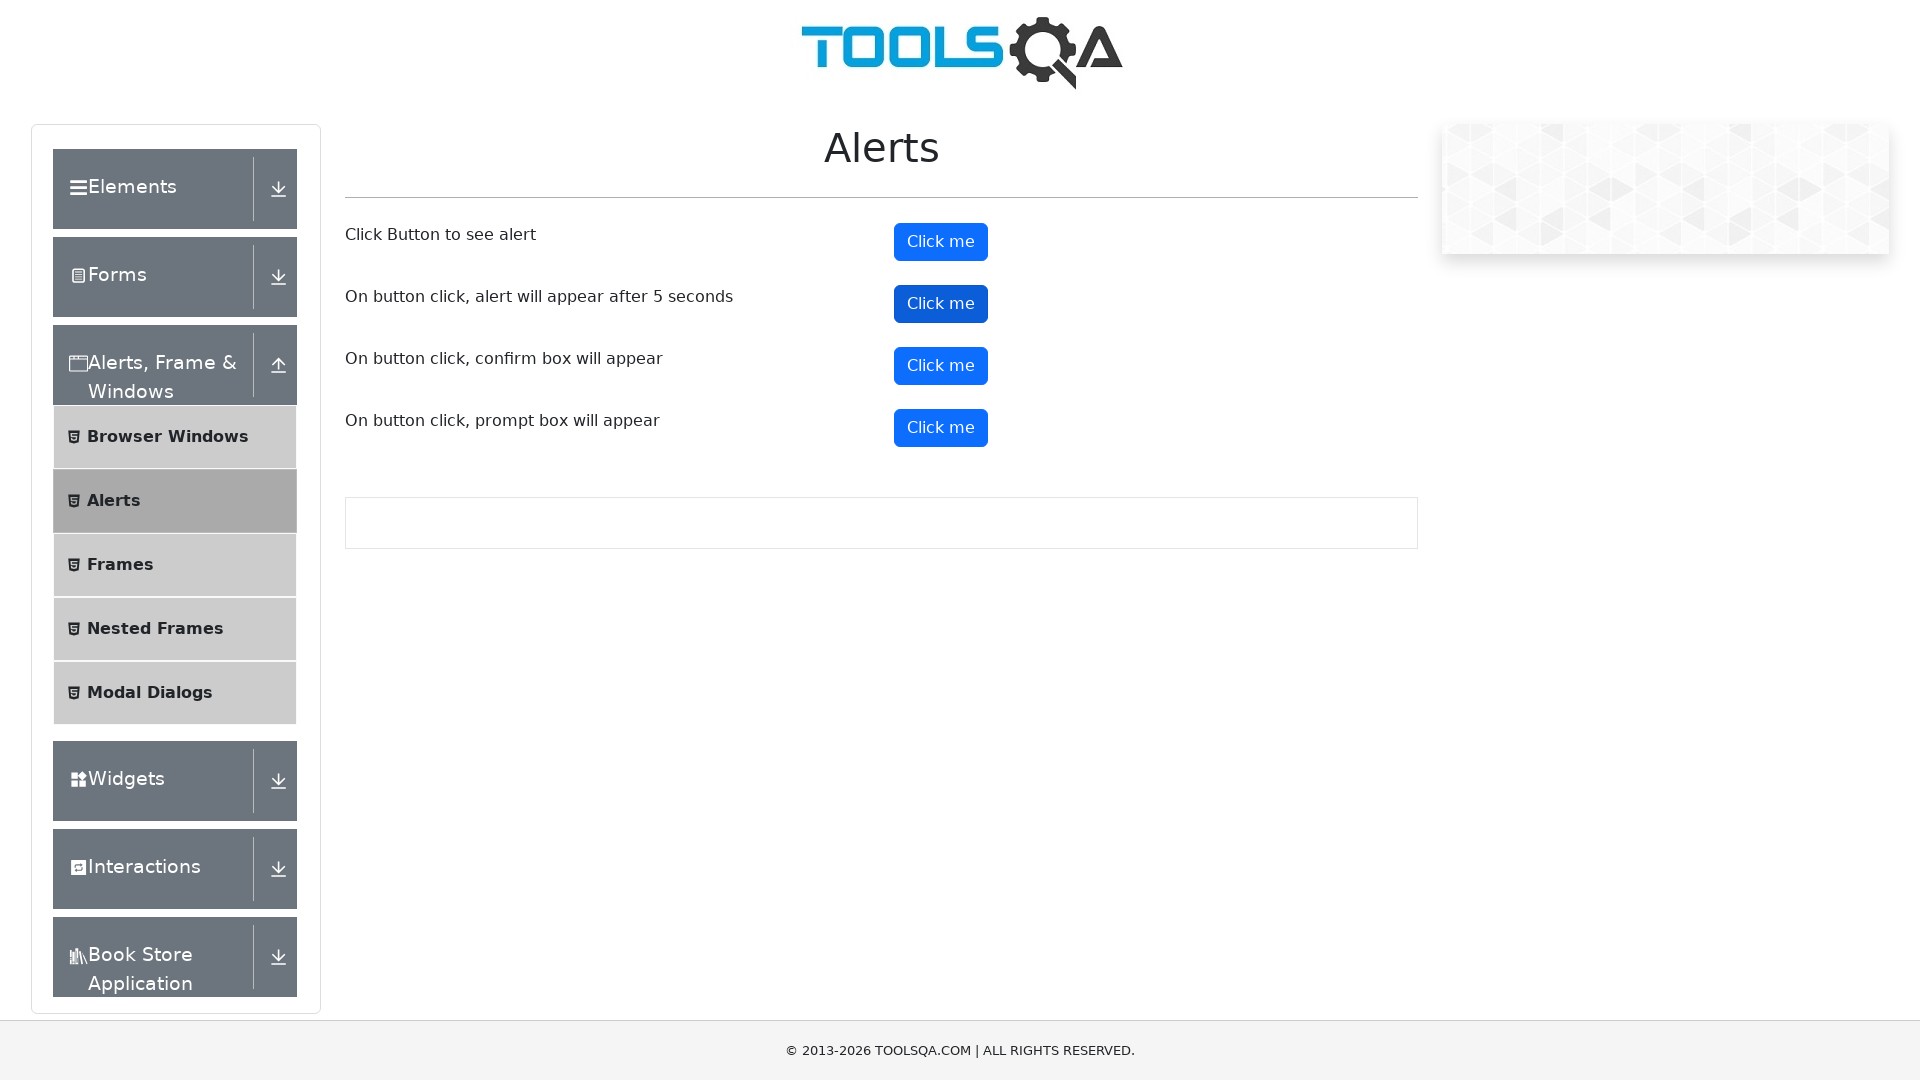

Clicked confirmation dialog button at (941, 366) on #confirmButton
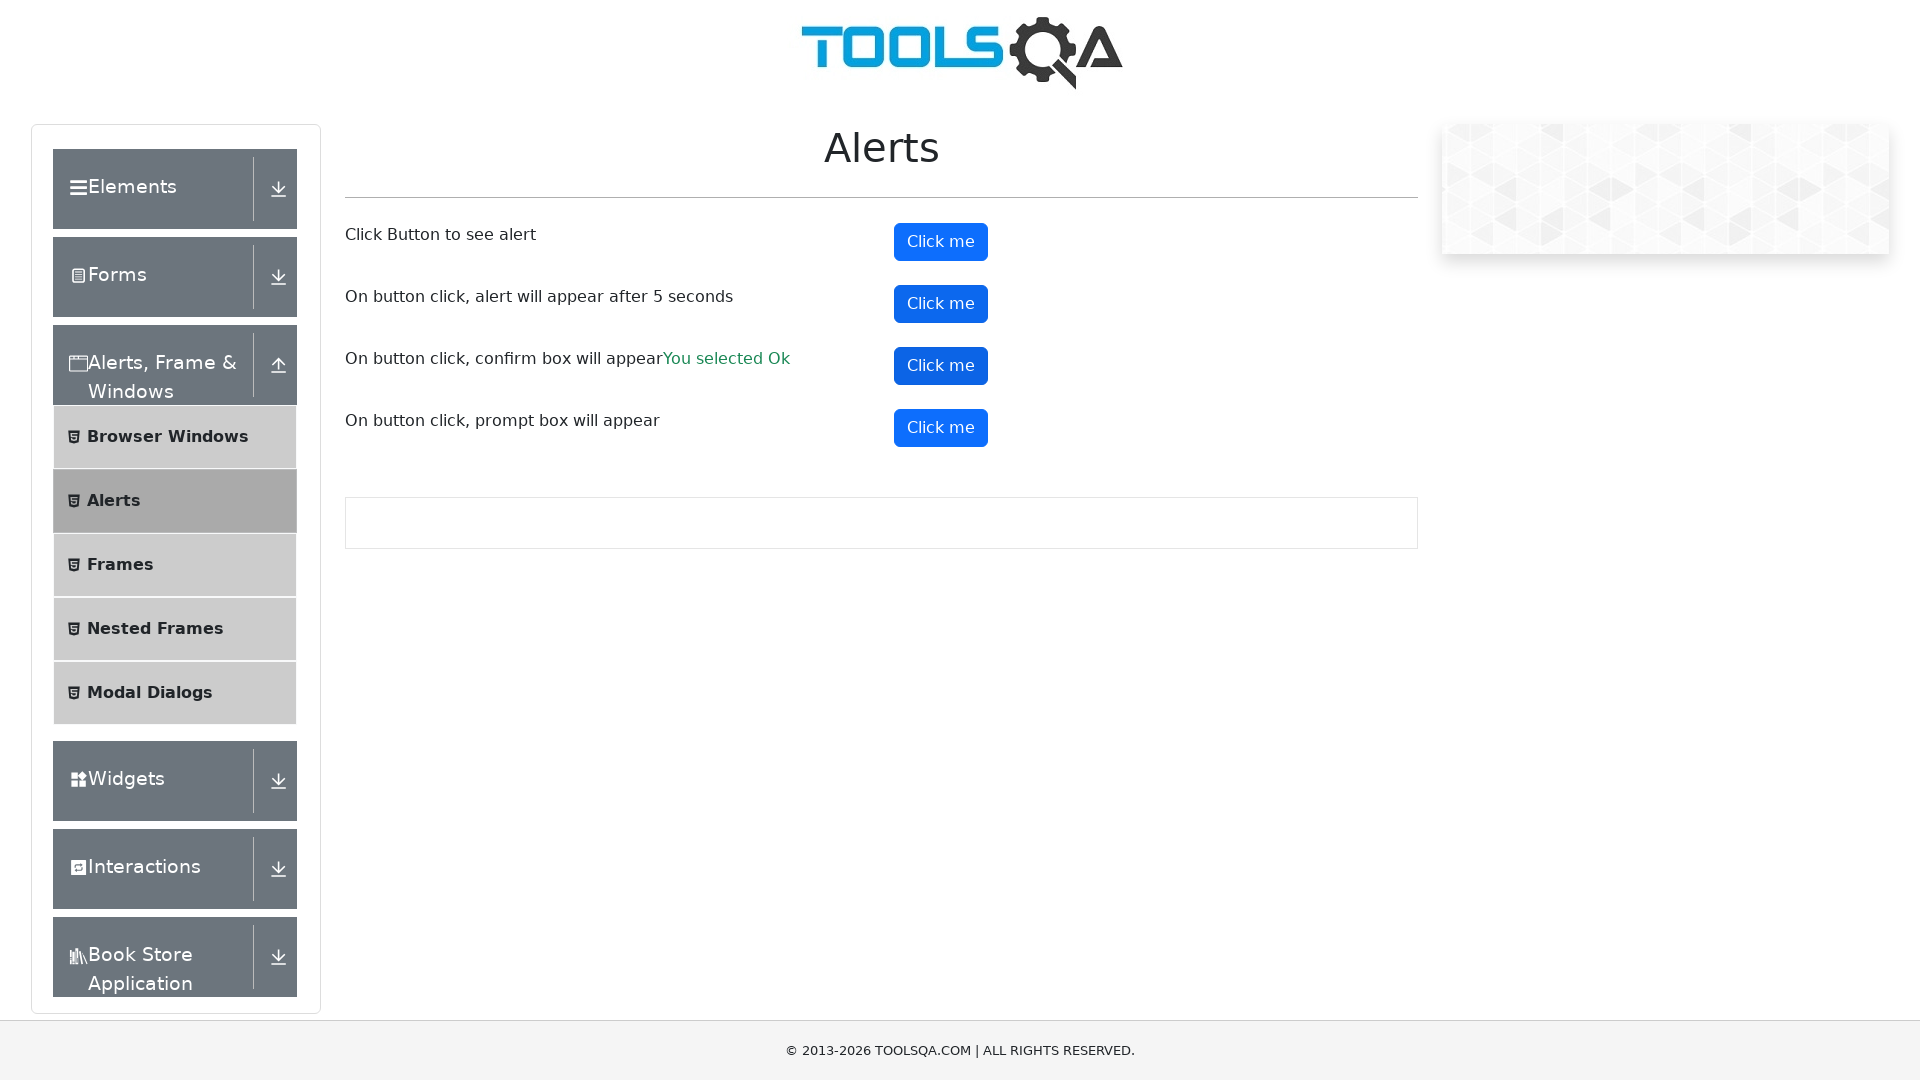

Dismissed confirmation dialog
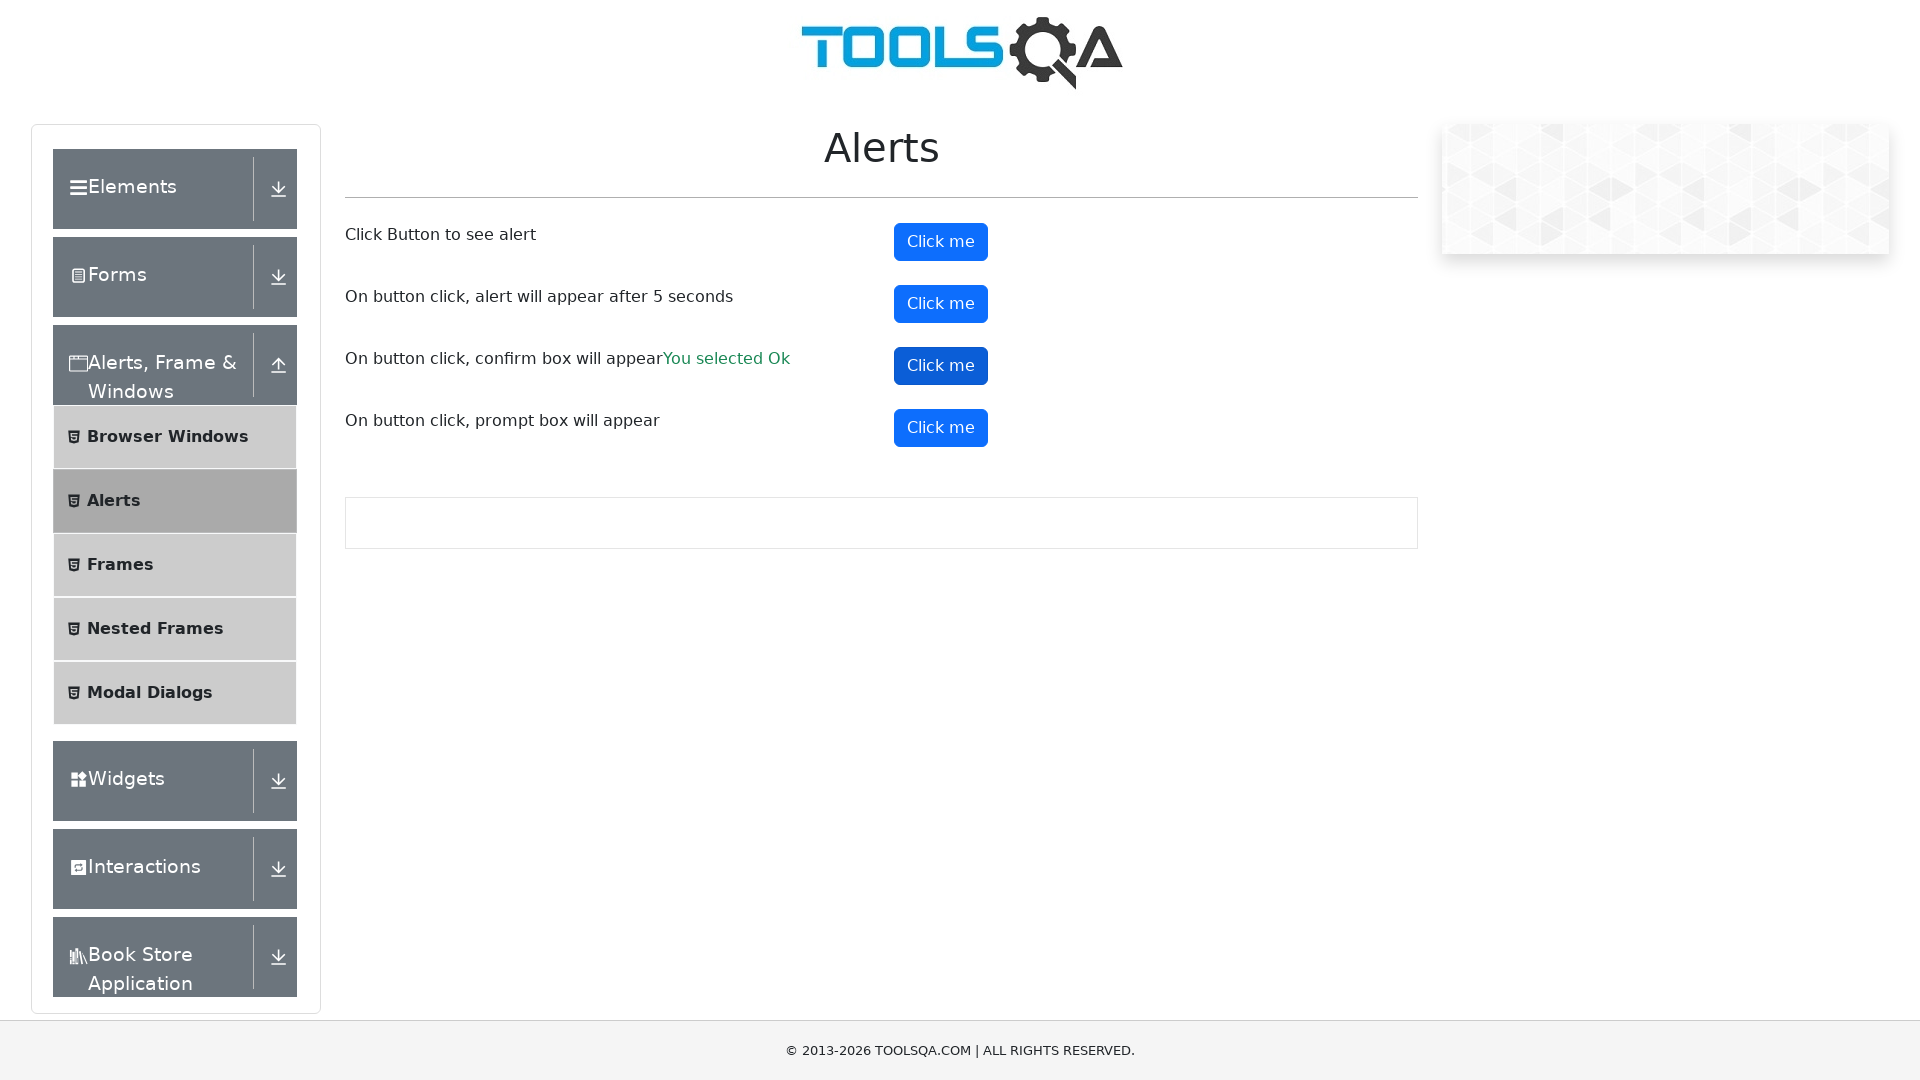

Clicked prompt dialog button at (941, 428) on #promtButton
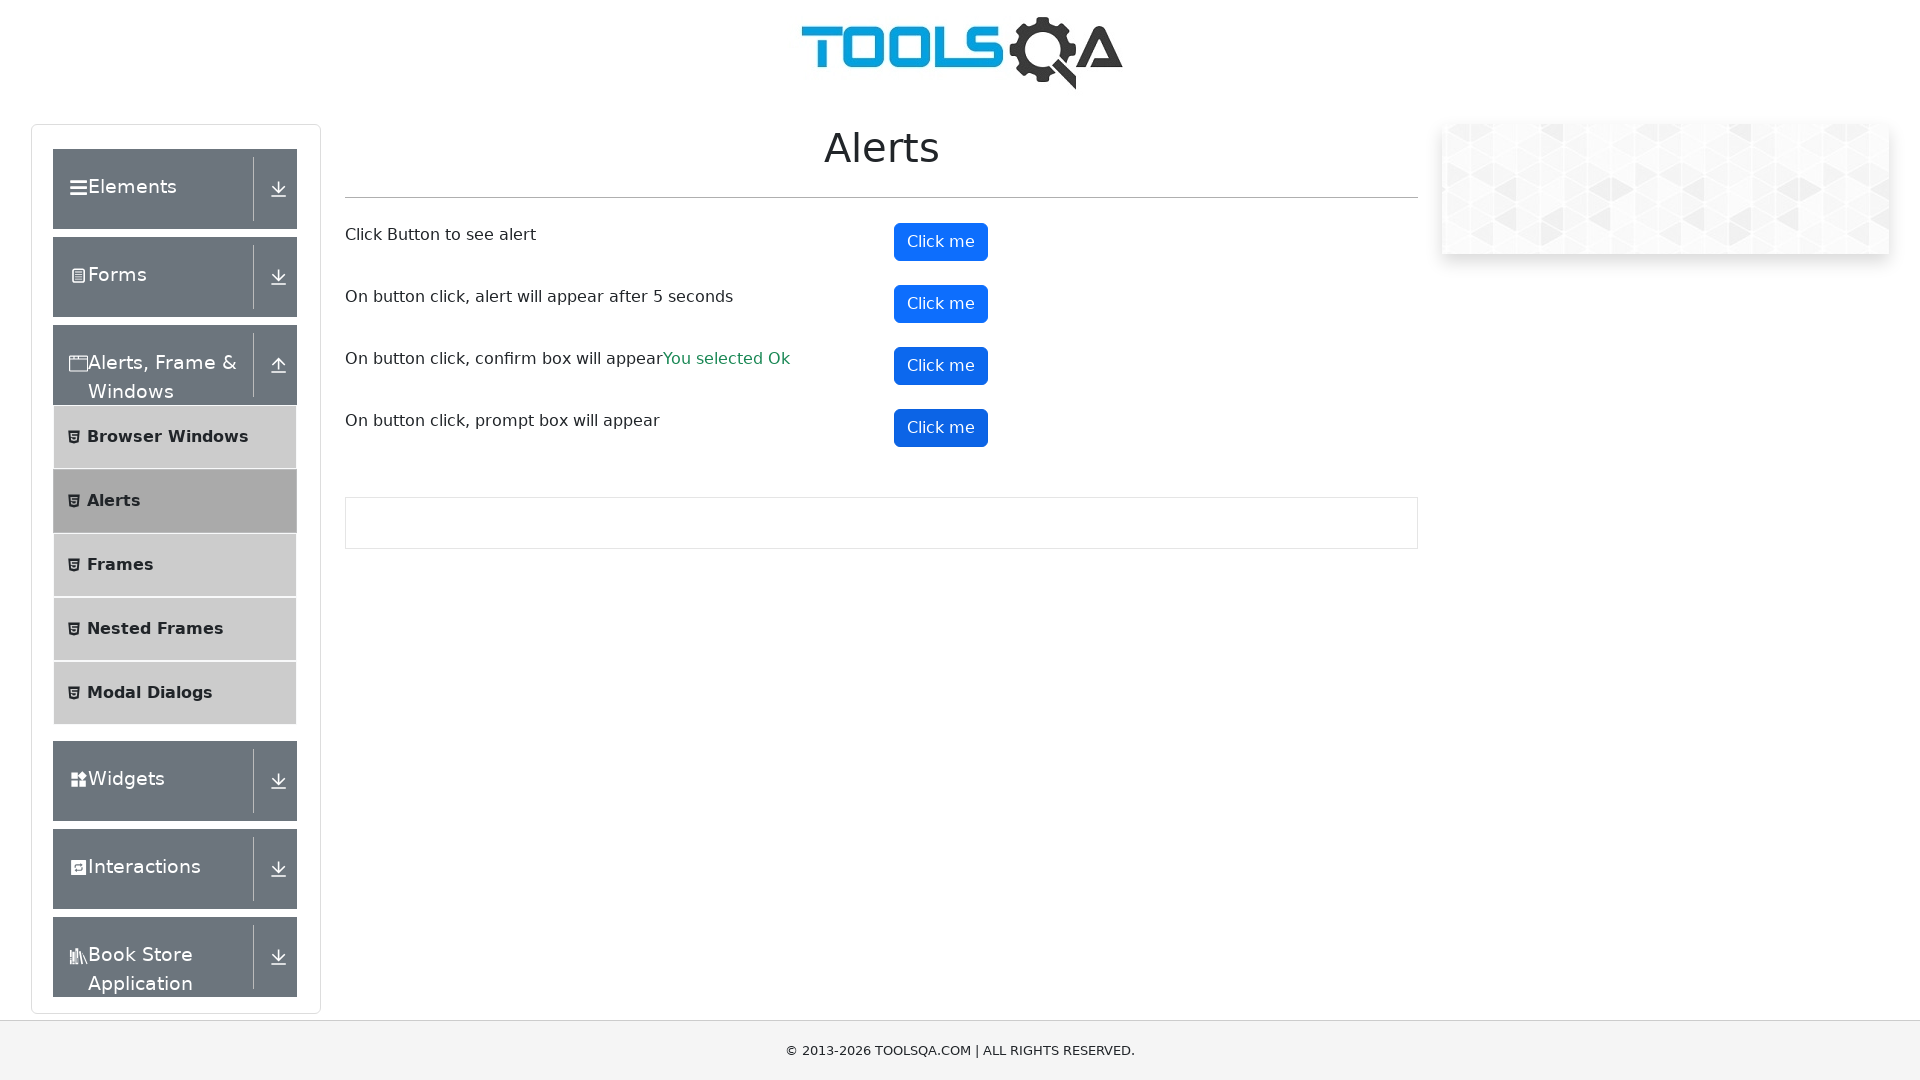

Accepted prompt dialog with text 'Amar'
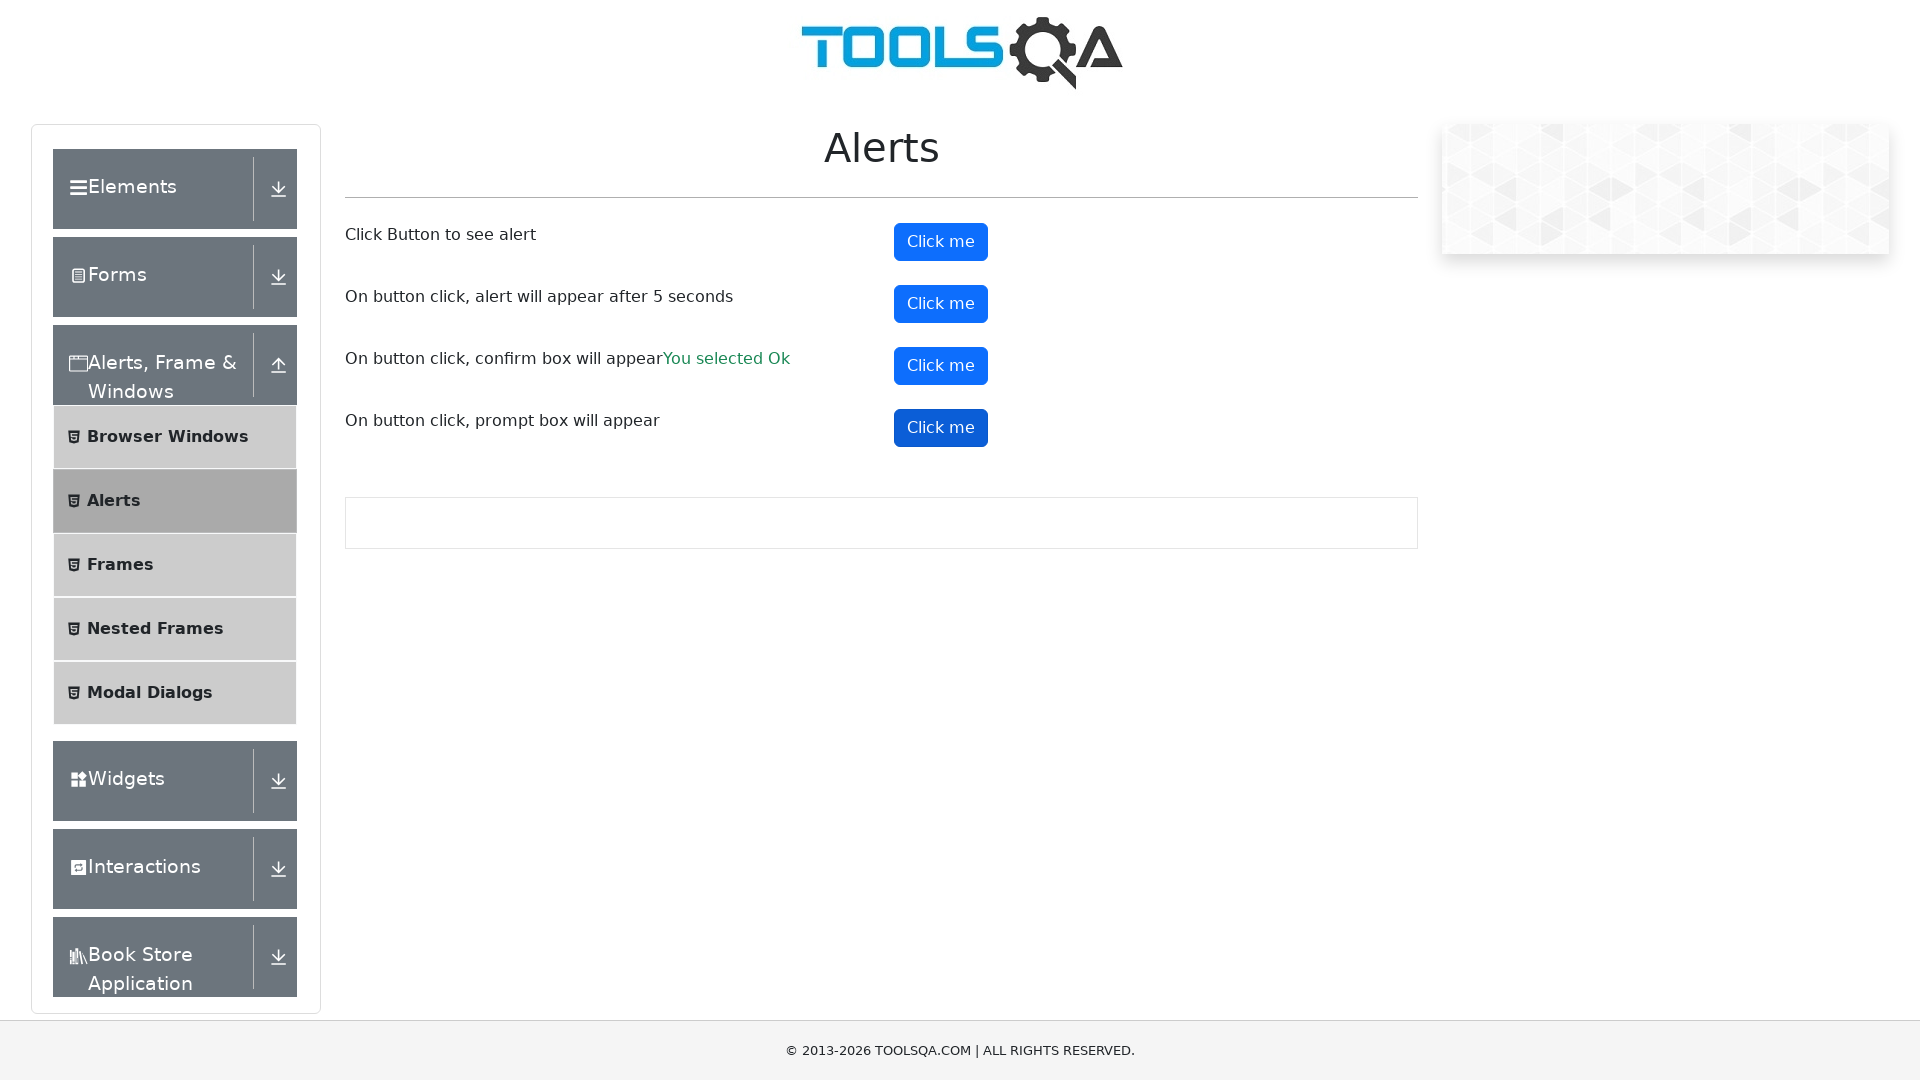

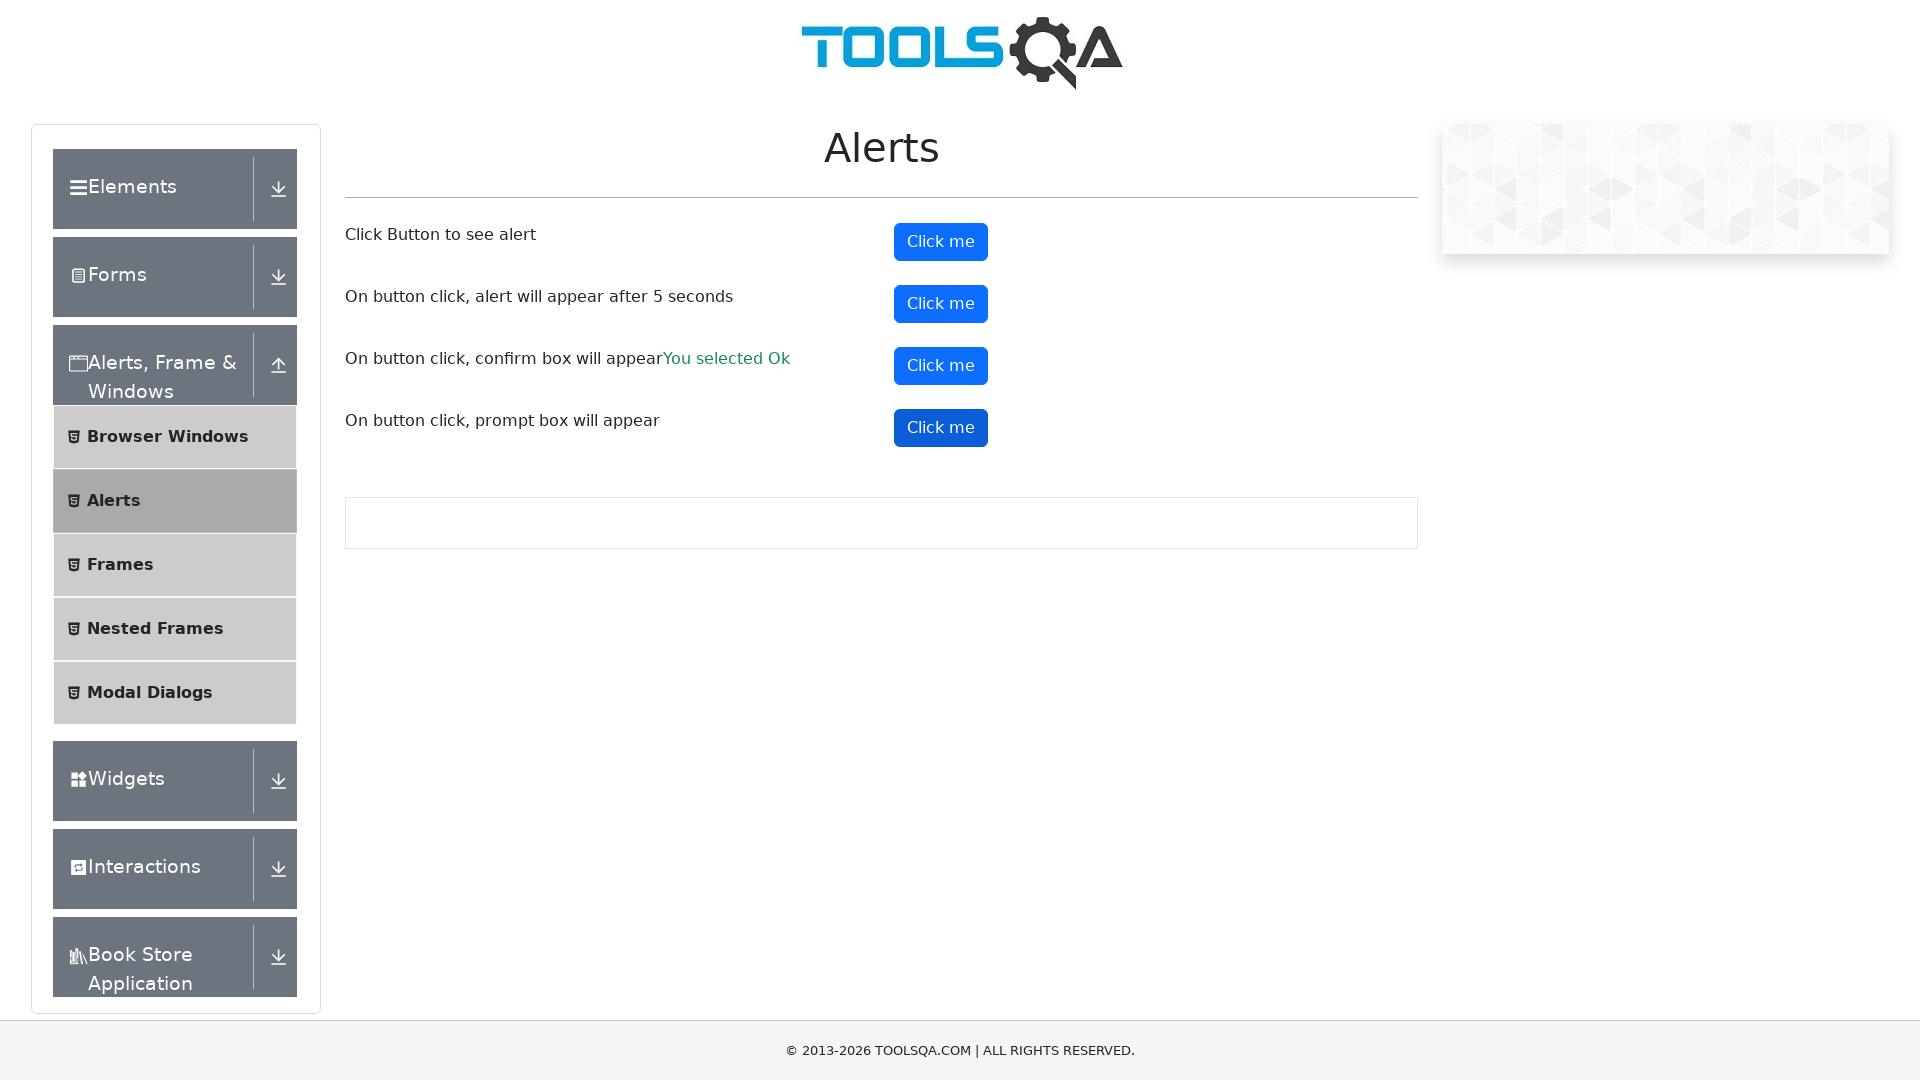